Tests the dynamic dropdown functionality on SpiceJet website by opening the travelers dropdown and incrementing the adult passenger count

Starting URL: https://www.spicejet.com/

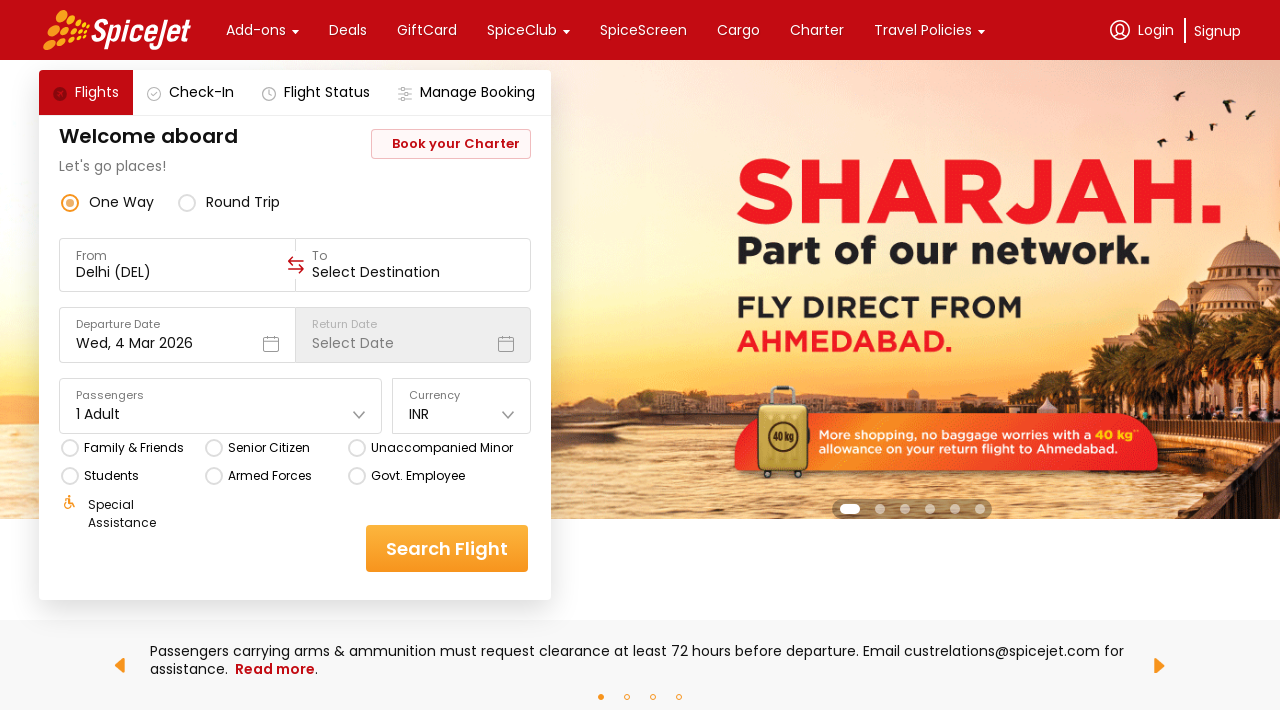

Clicked on the travelers dropdown to open it at (98, 414) on xpath=//*[@data-testid='home-page-travellers']/div/div[1]
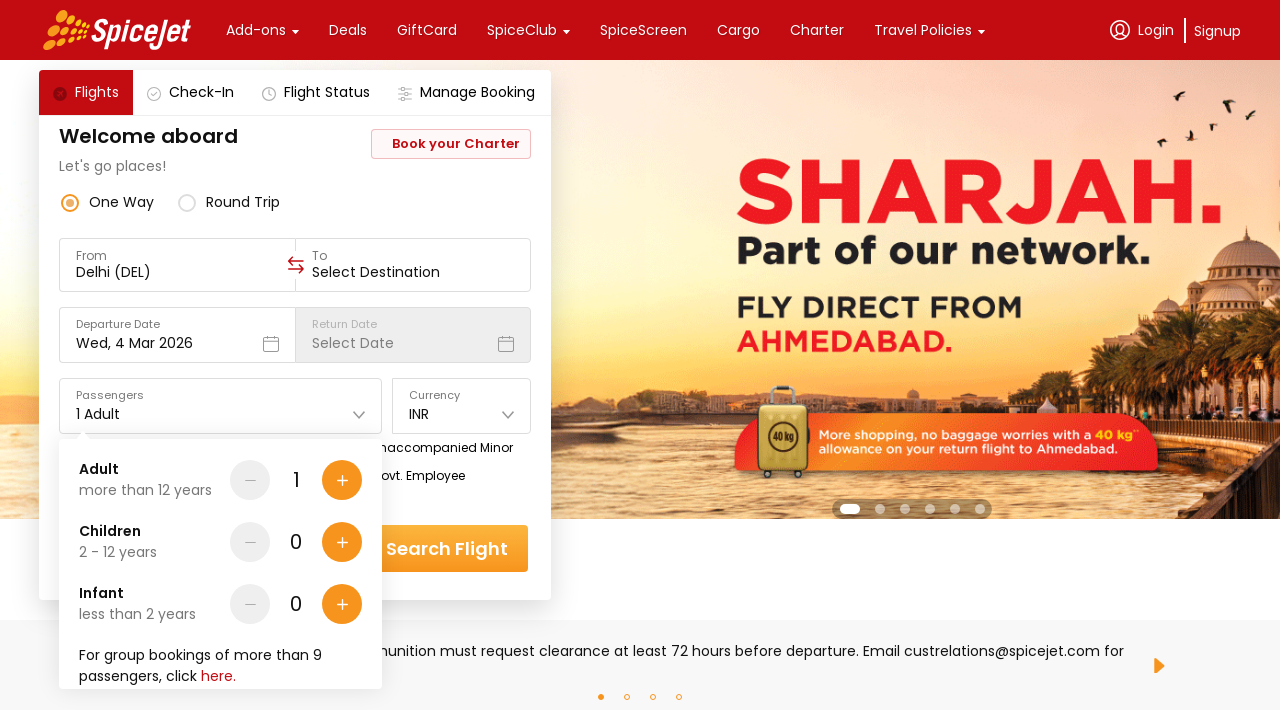

Waited for dropdown to be fully opened
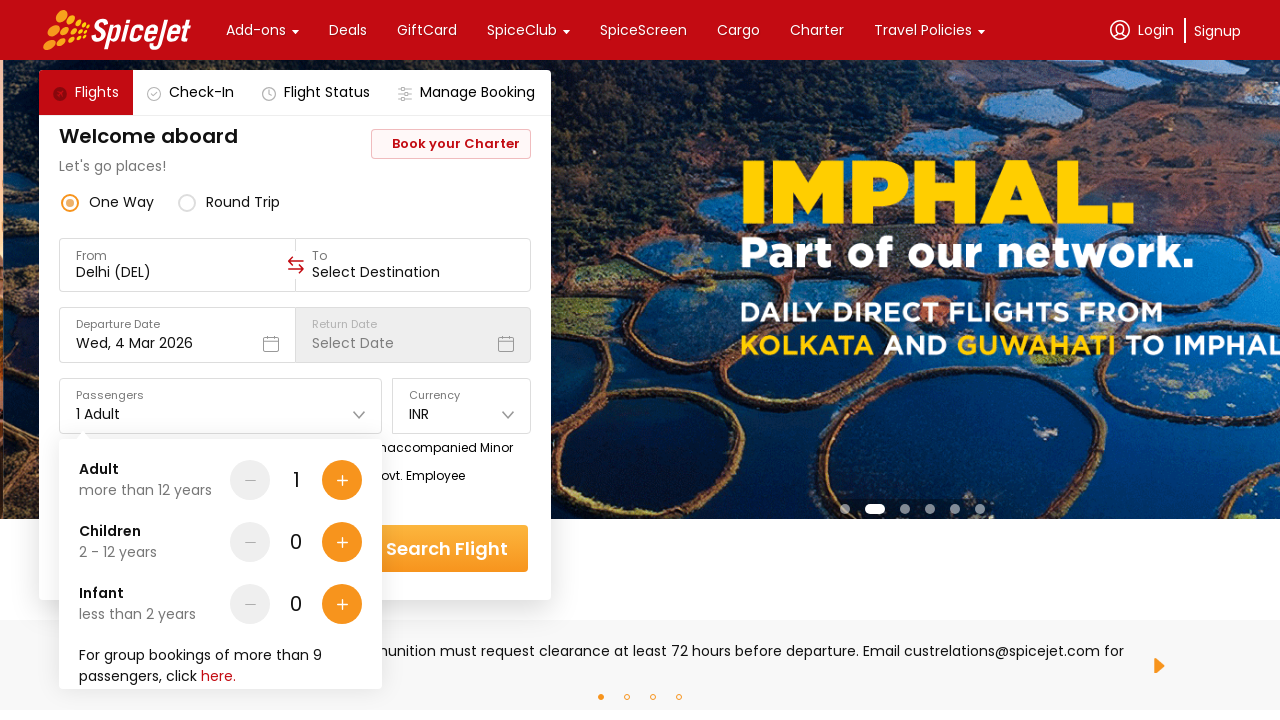

Clicked the plus button to increment adult passenger count at (342, 480) on div[data-testid='Adult-testID-plus-one-cta']
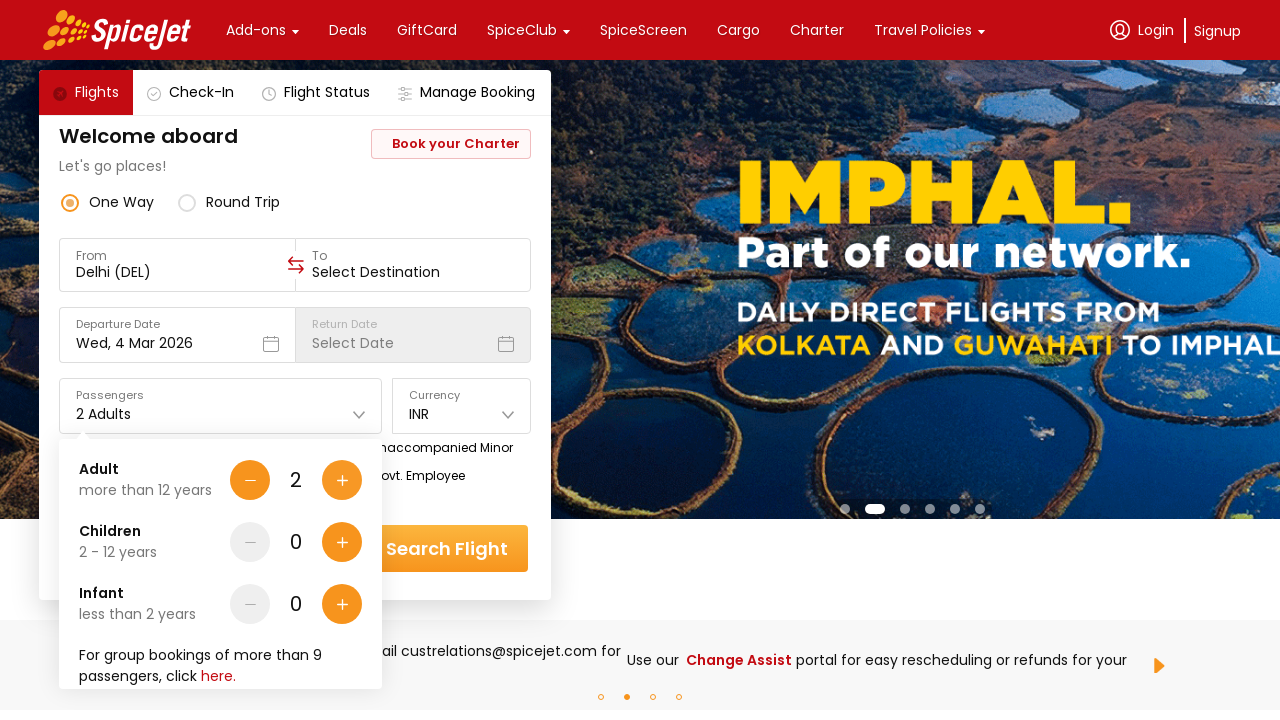

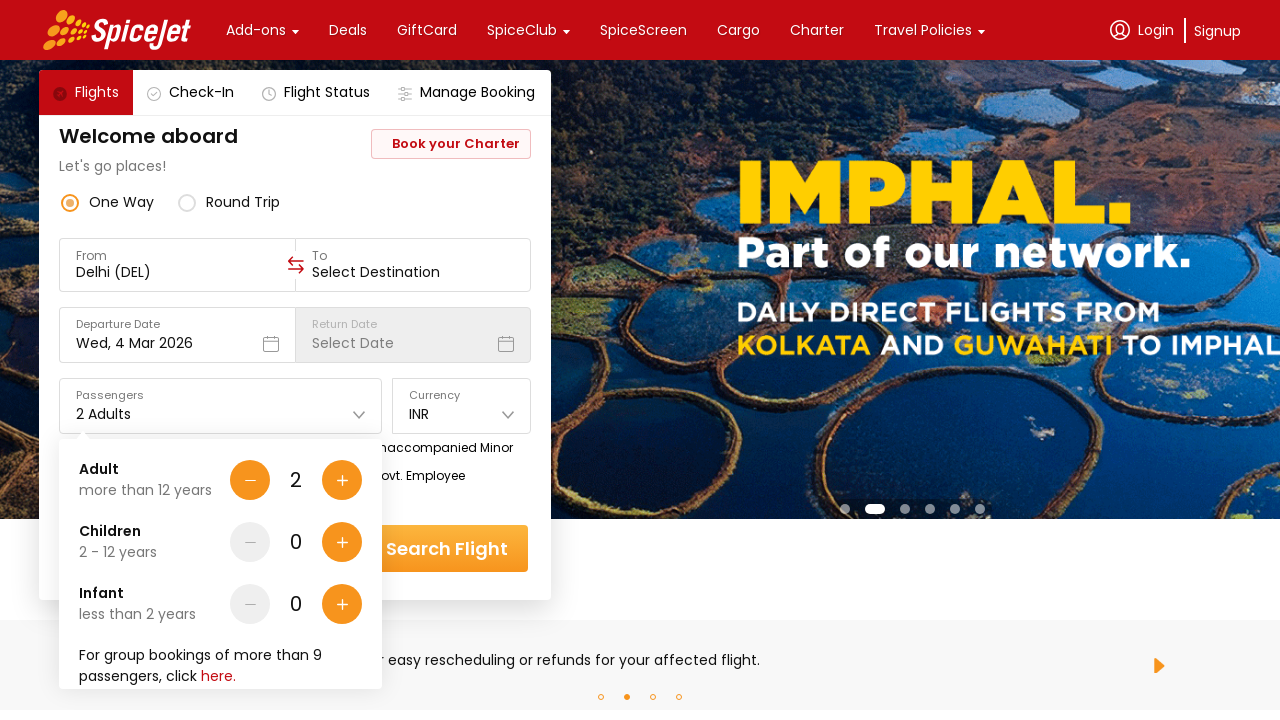